Clicks on Web Form link from Chapter 3, verifies navigation to the web form page, and returns to main page

Starting URL: https://bonigarcia.dev/selenium-webdriver-java/

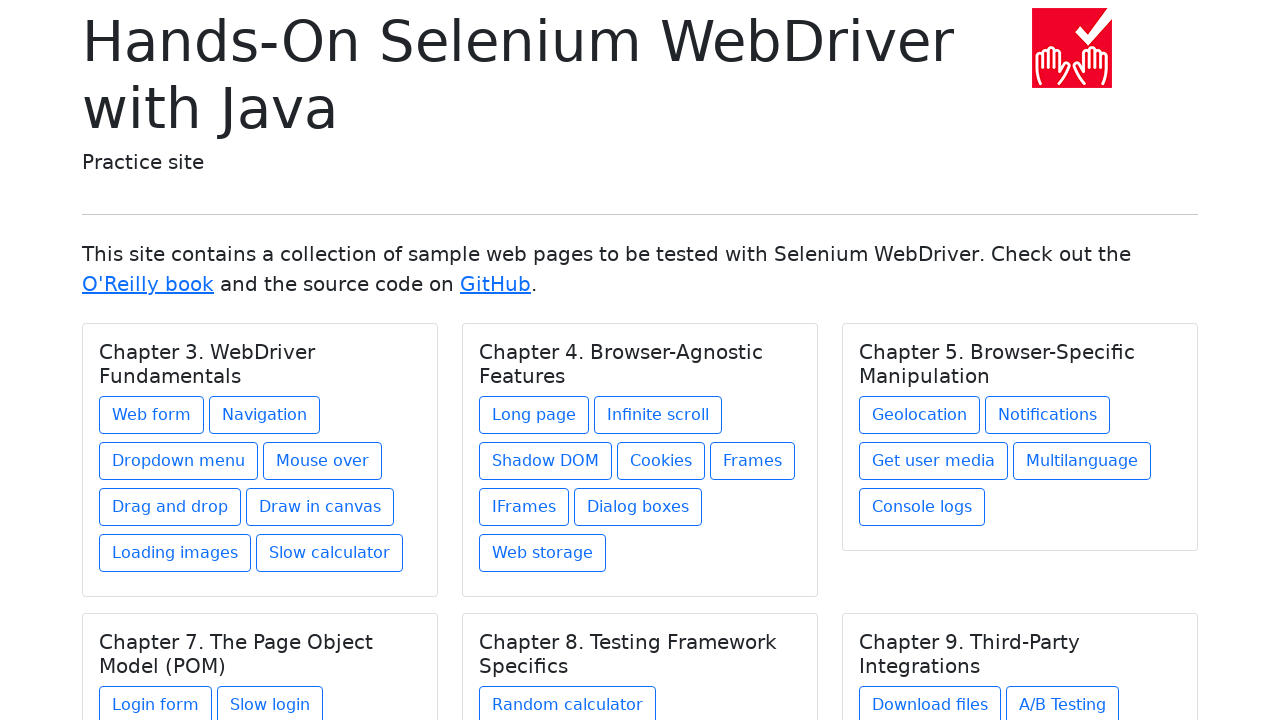

Clicked on Web Form link from Chapter 3 at (152, 415) on xpath=//h5[text()='Chapter 3. WebDriver Fundamentals']/../a[@href='web-form.html
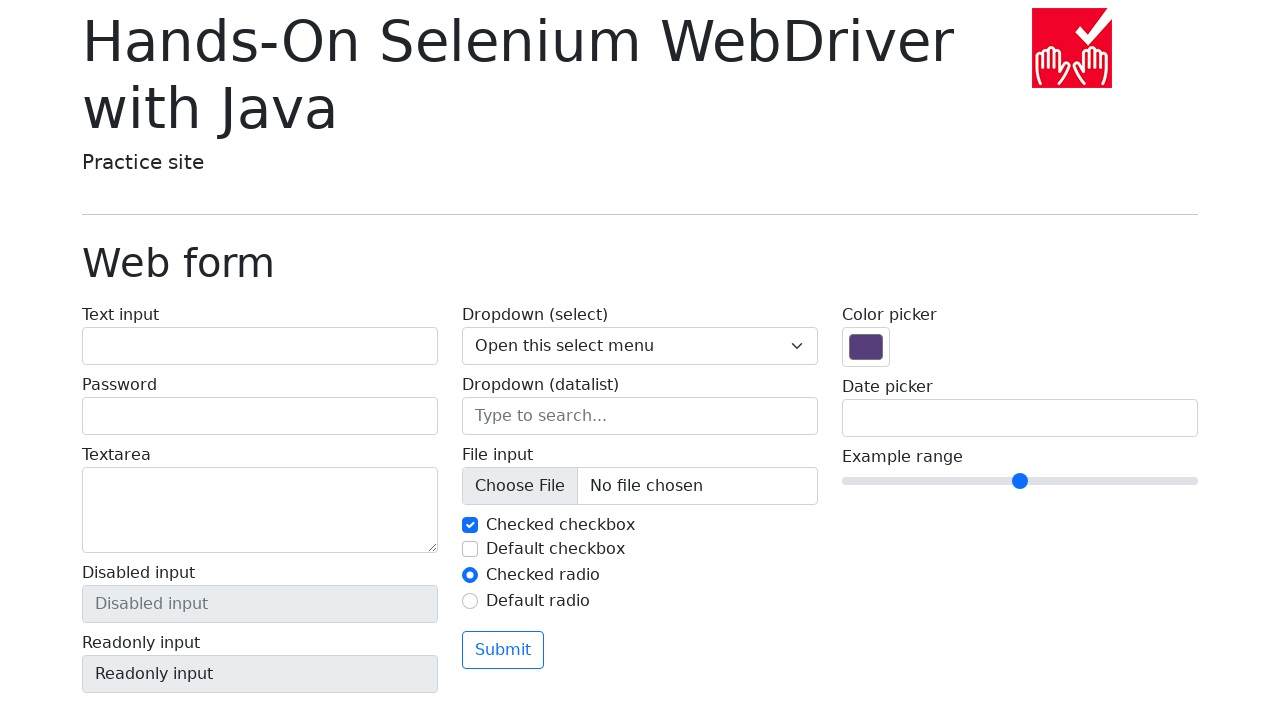

Verified navigation to web form page - display-6 heading loaded
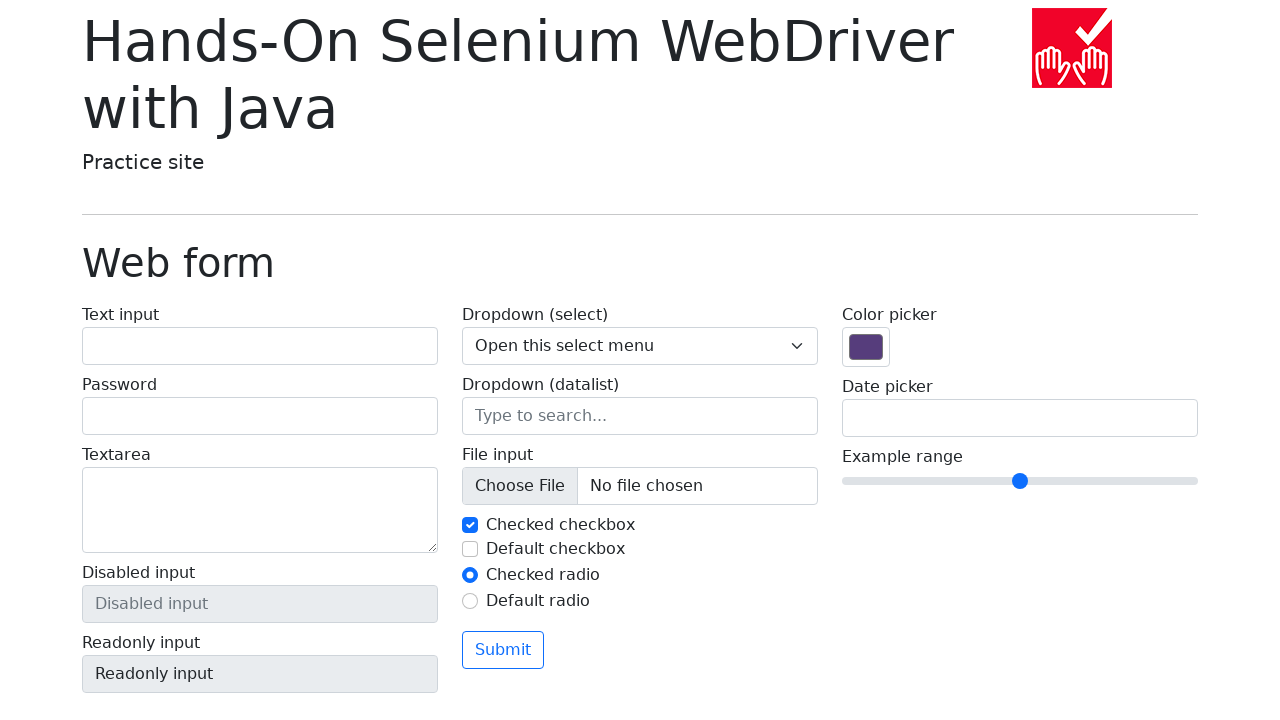

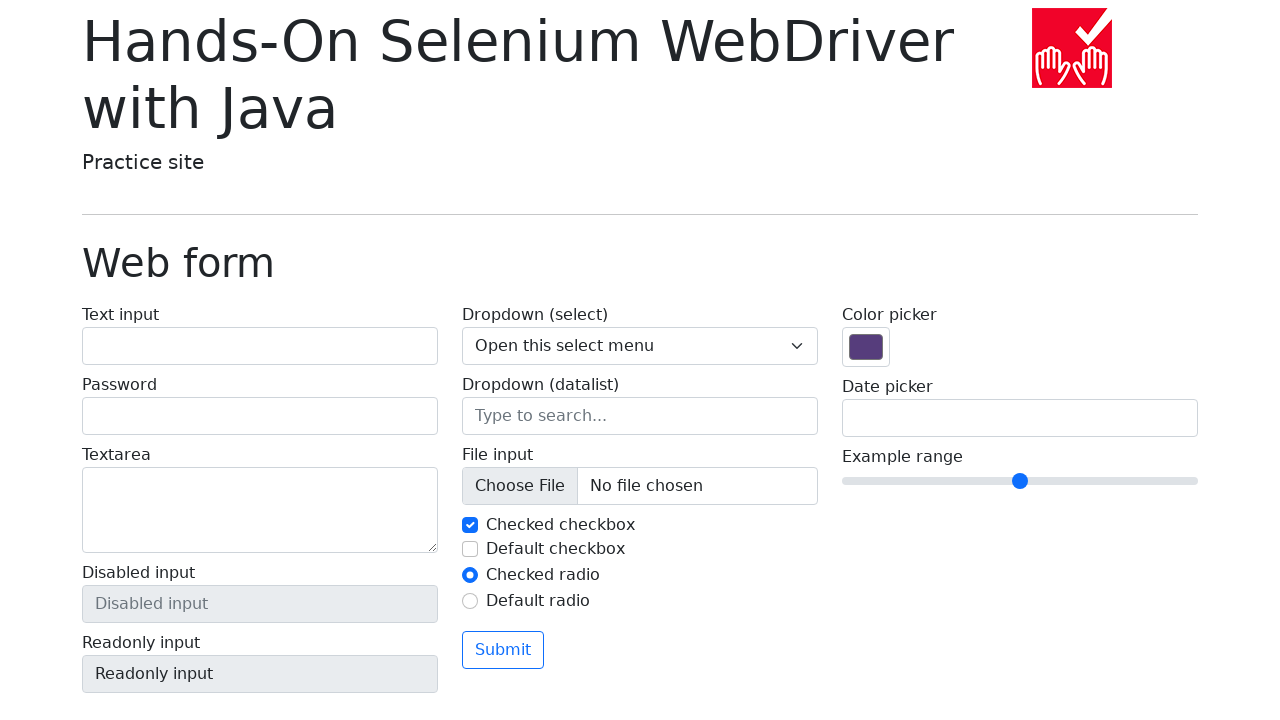